Tests file upload functionality by selecting a file using the file input and clicking the upload button on jQuery File Upload demo page.

Starting URL: https://blueimp.github.io/jQuery-File-Upload/

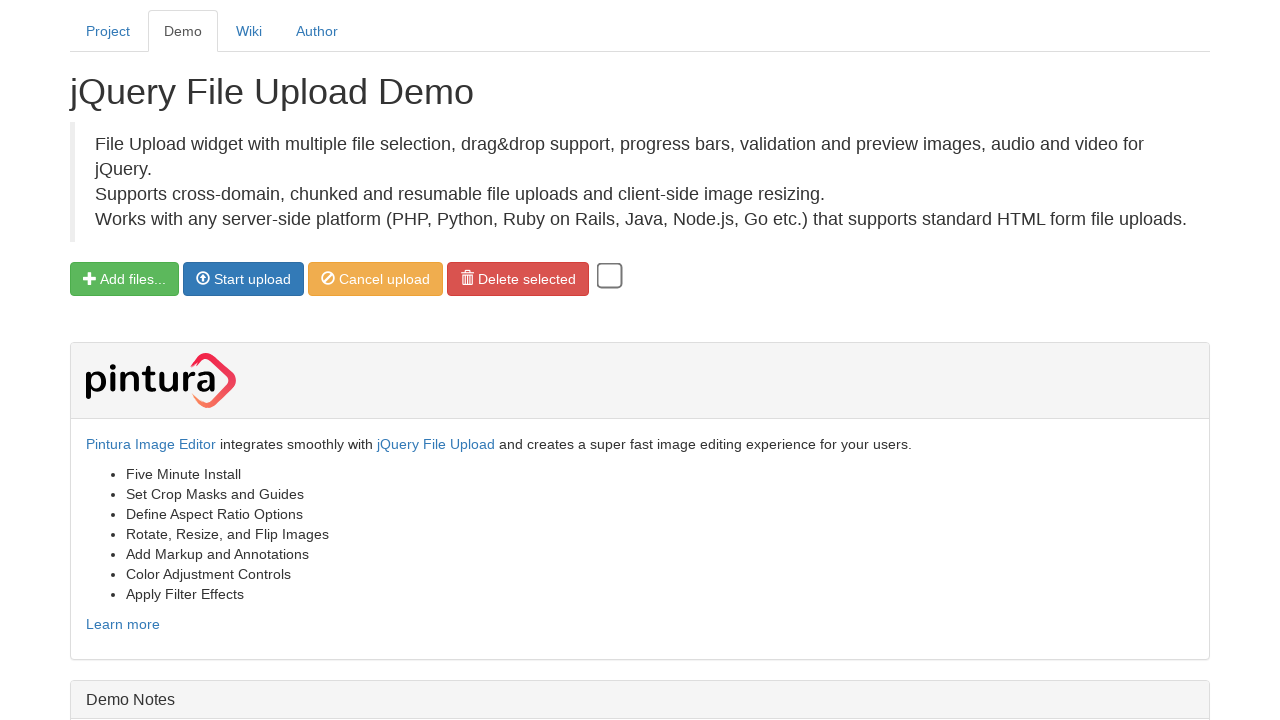

Set input file to test_upload_file.txt
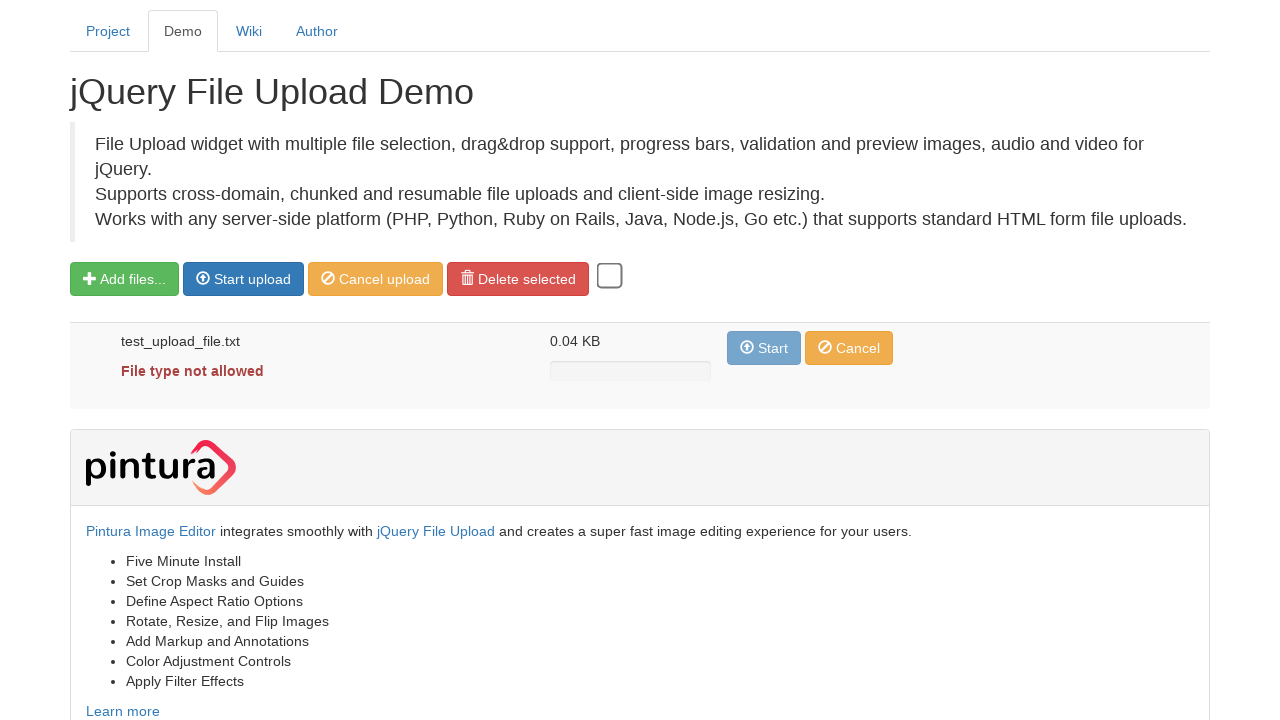

Clicked 'Start upload' button at (252, 279) on xpath=//span[text()='Start upload']
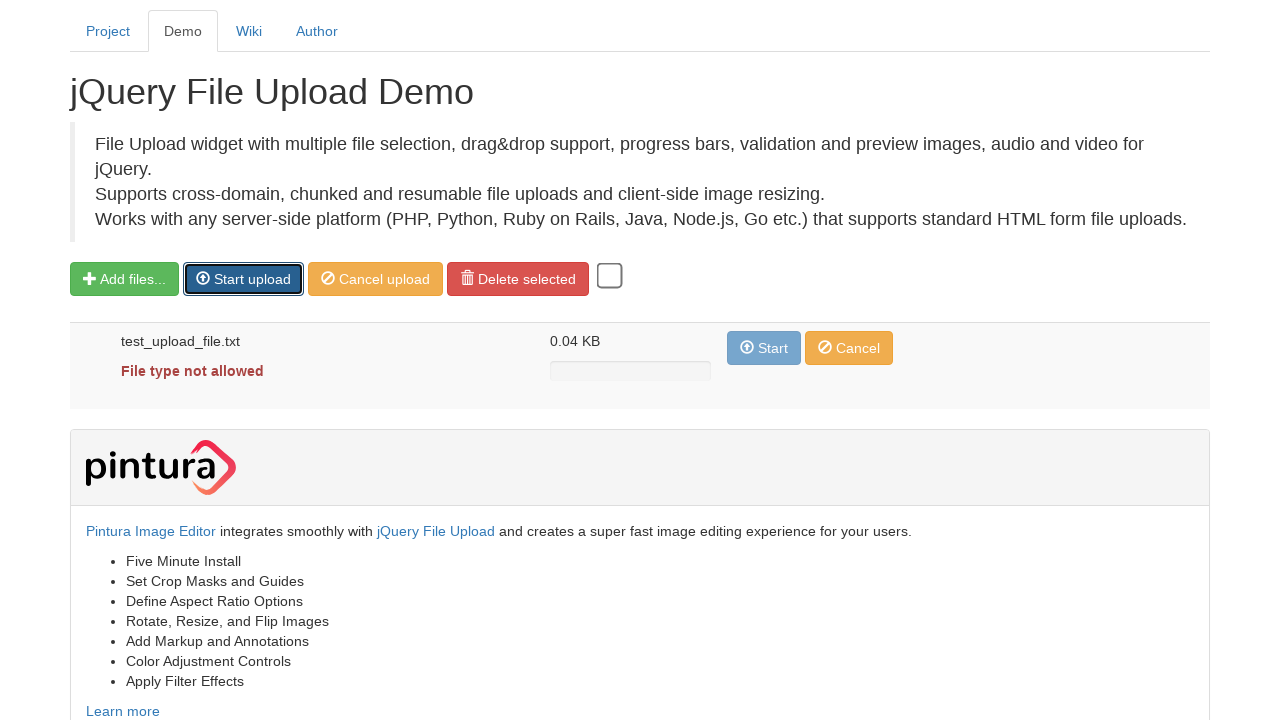

Waited 2000ms for upload processing
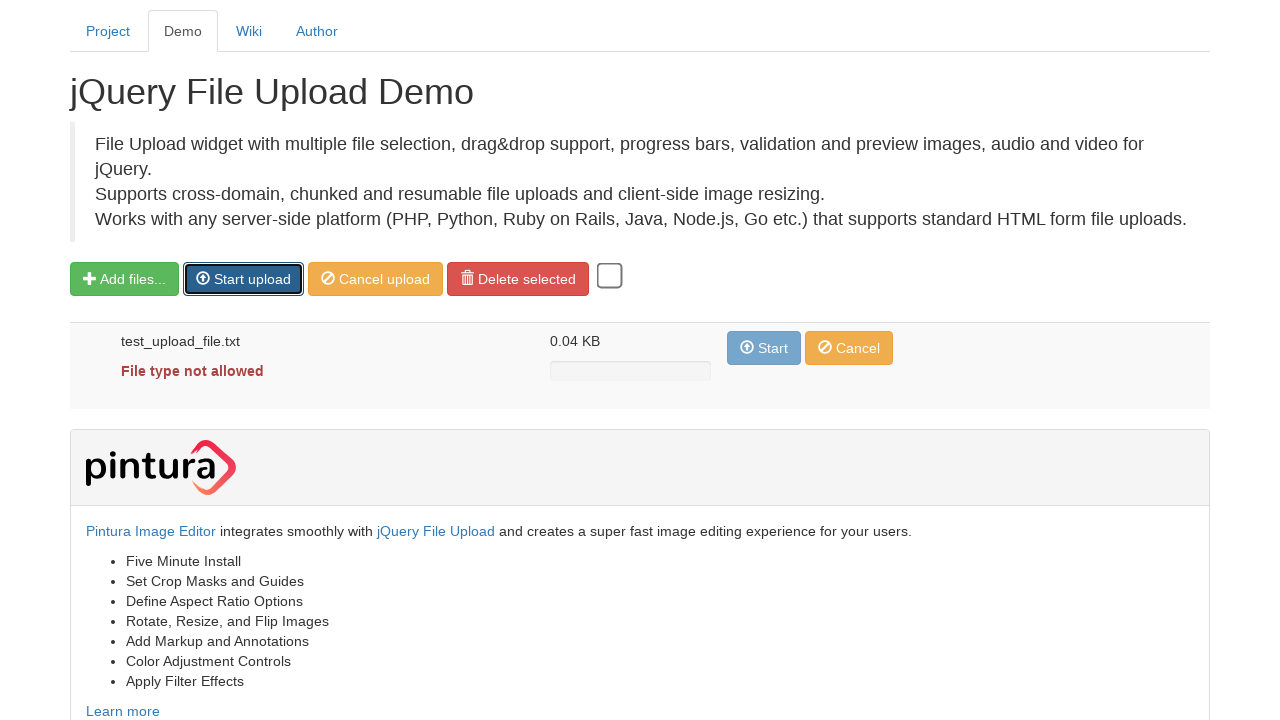

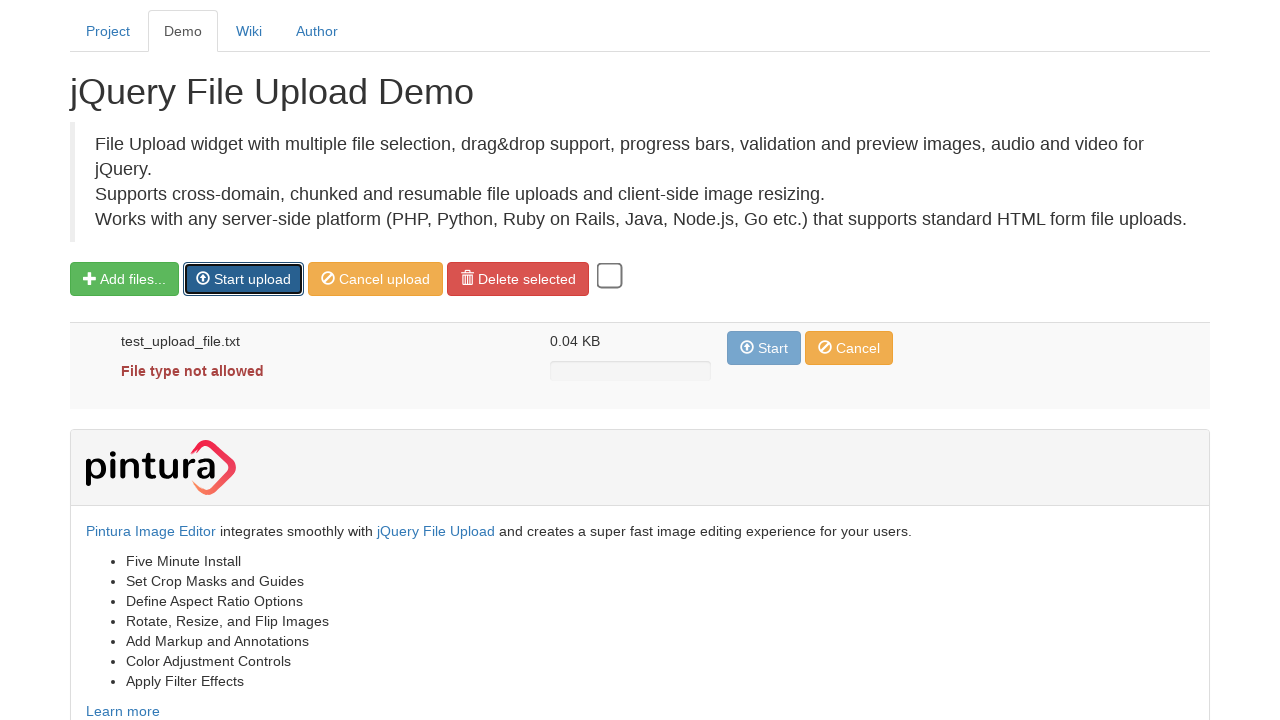